Tests downloading a file by clicking the download button

Starting URL: https://demoqa.com/upload-download

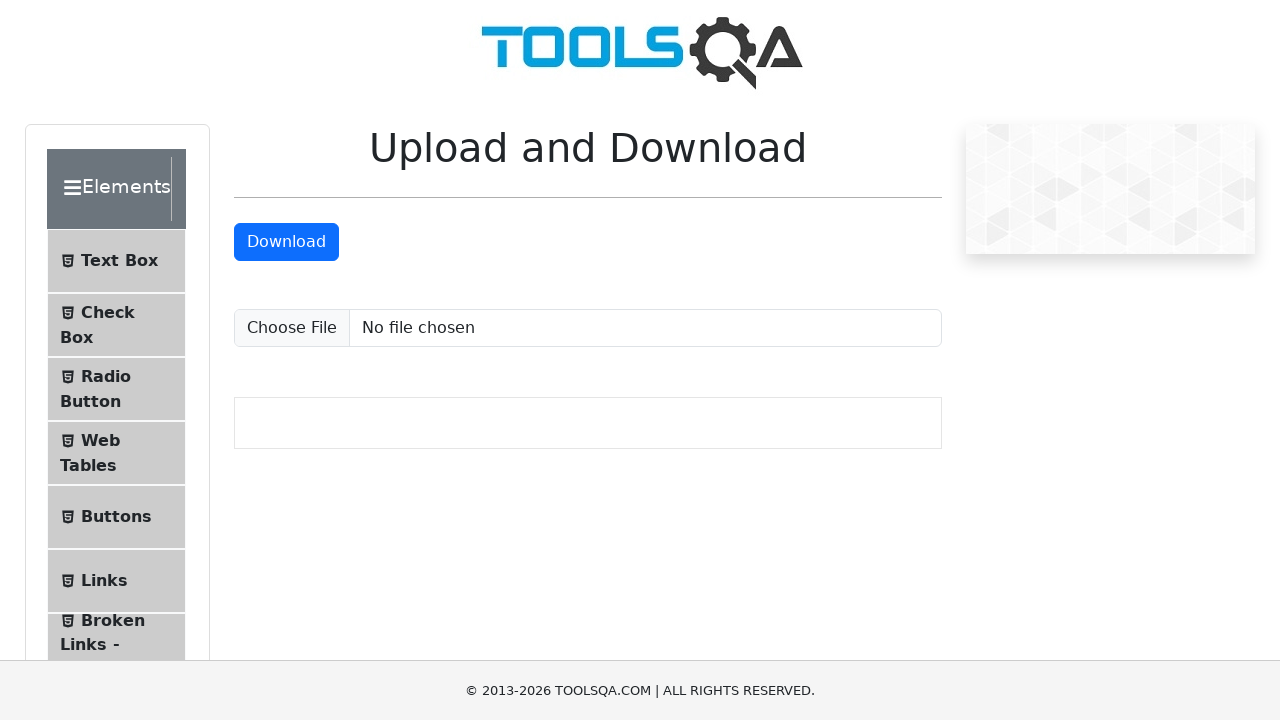

Clicked download button to initiate .jpg file download at (286, 242) on #downloadButton
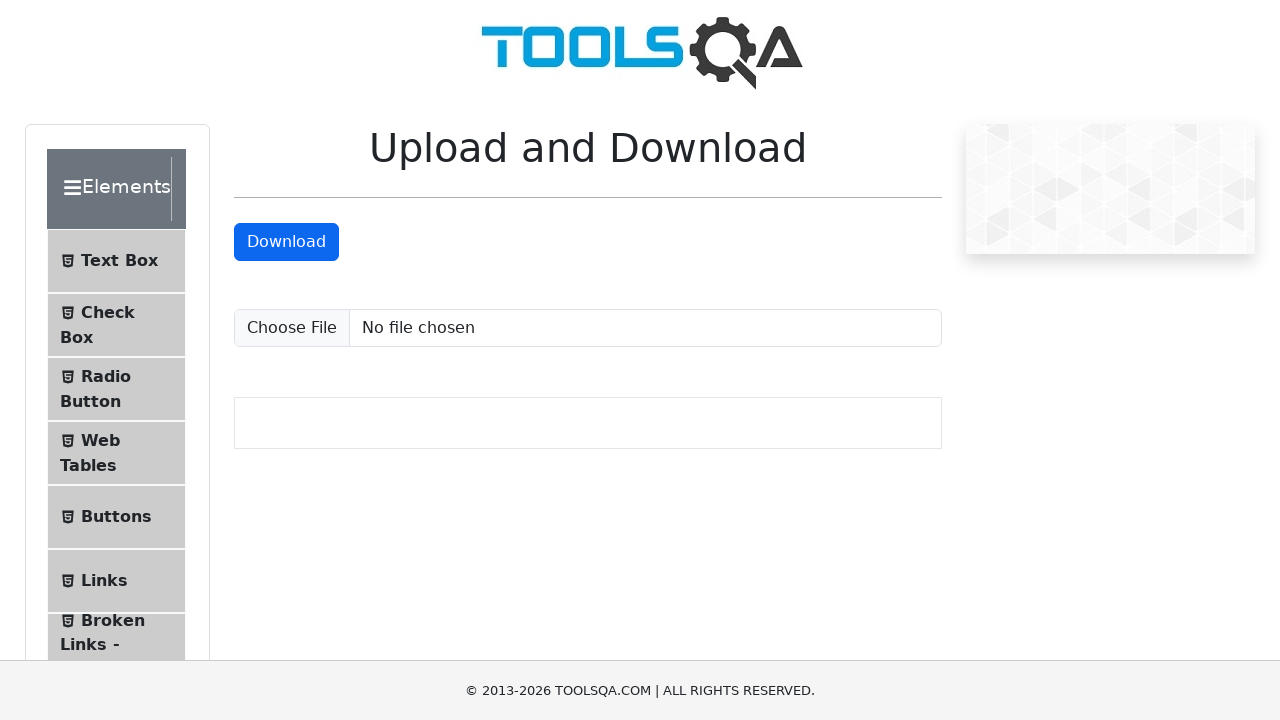

File download completed successfully
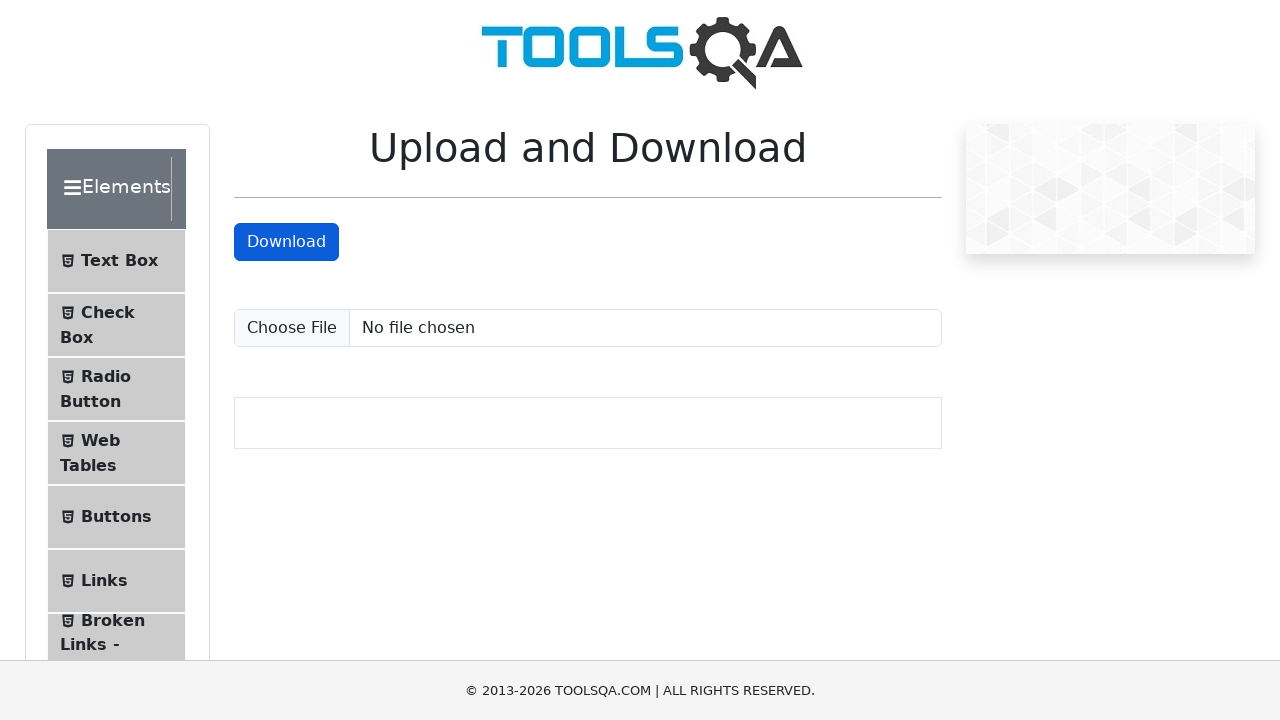

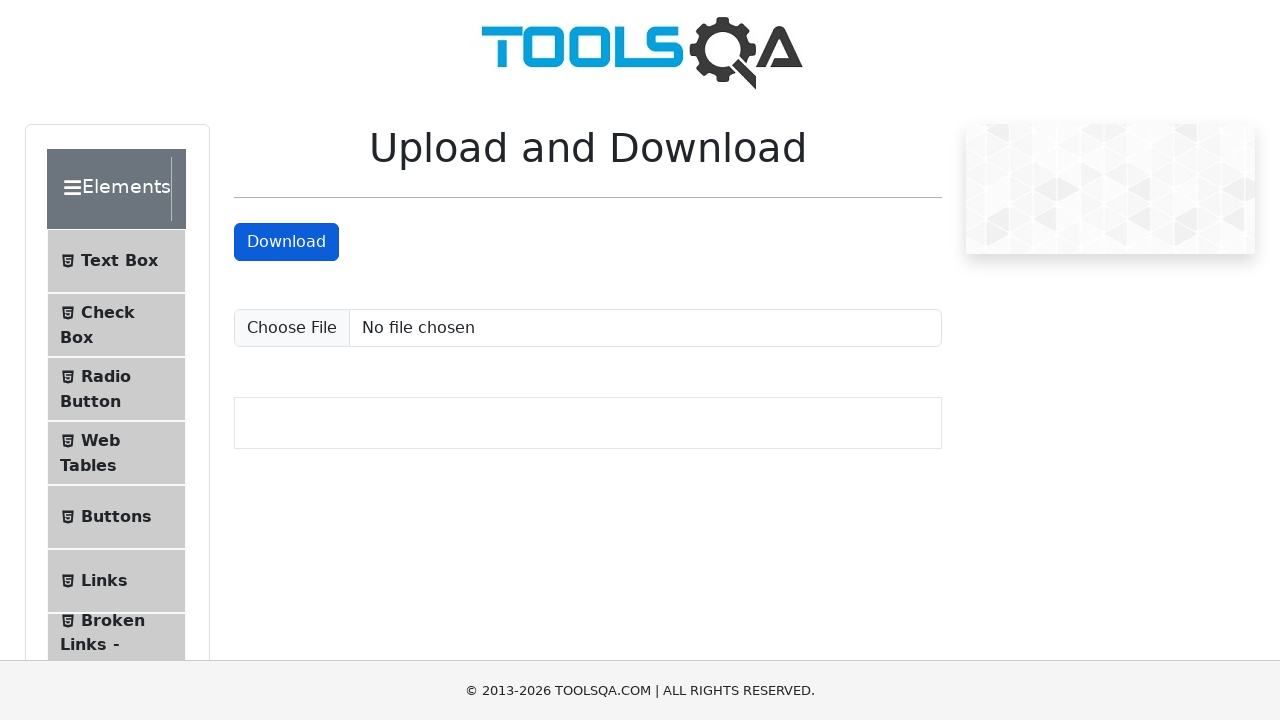